Tests JavaScript confirm popup handling by navigating to a W3Schools demo page, switching to an iframe, clicking a button that triggers a confirm dialog, and dismissing the alert.

Starting URL: https://www.w3schools.com/jsref/tryit.asp?filename=tryjsref_confirm

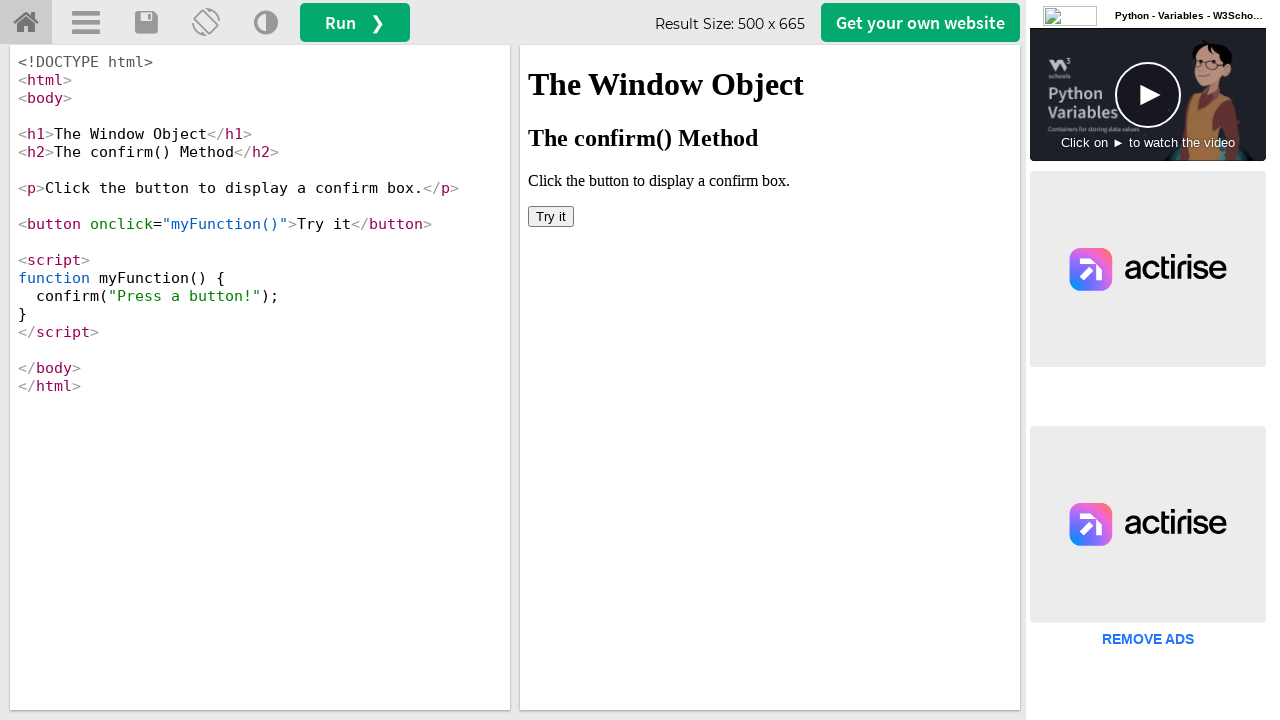

Located iframe with ID 'iframeResult' containing the demo
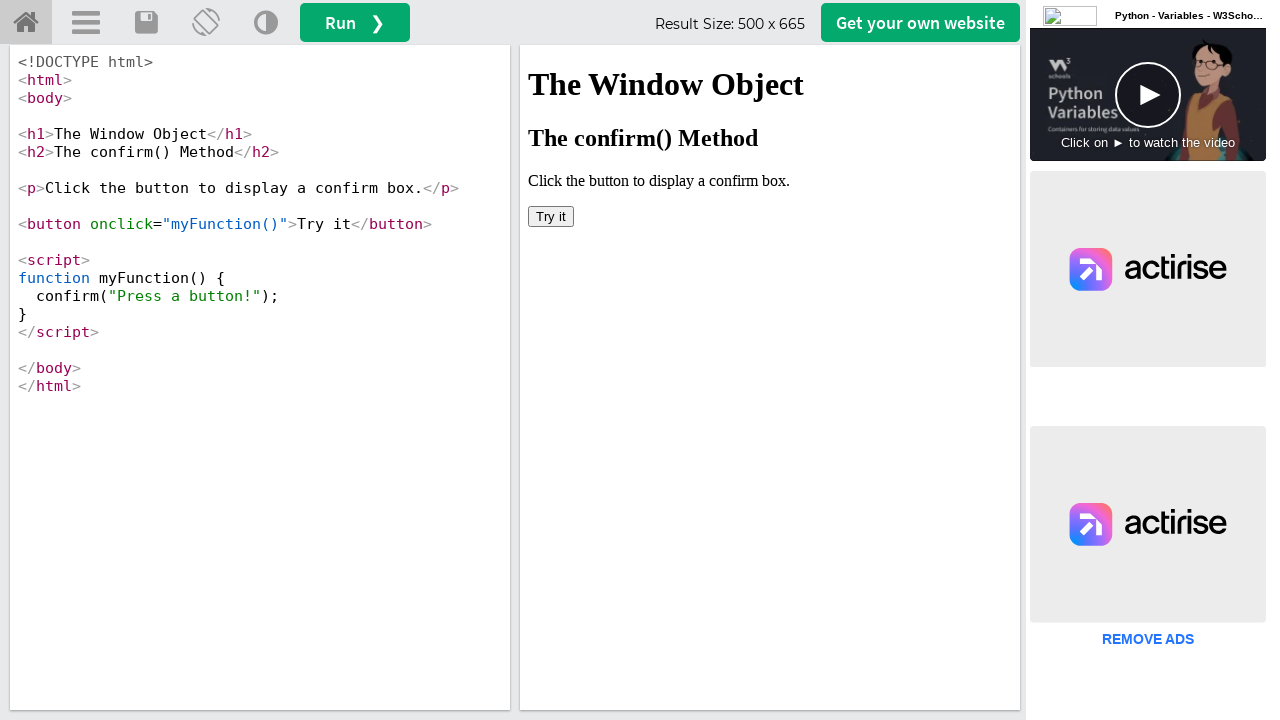

Clicked 'Try it' button inside the iframe at (551, 216) on #iframeResult >> internal:control=enter-frame >> xpath=//button[text()='Try it']
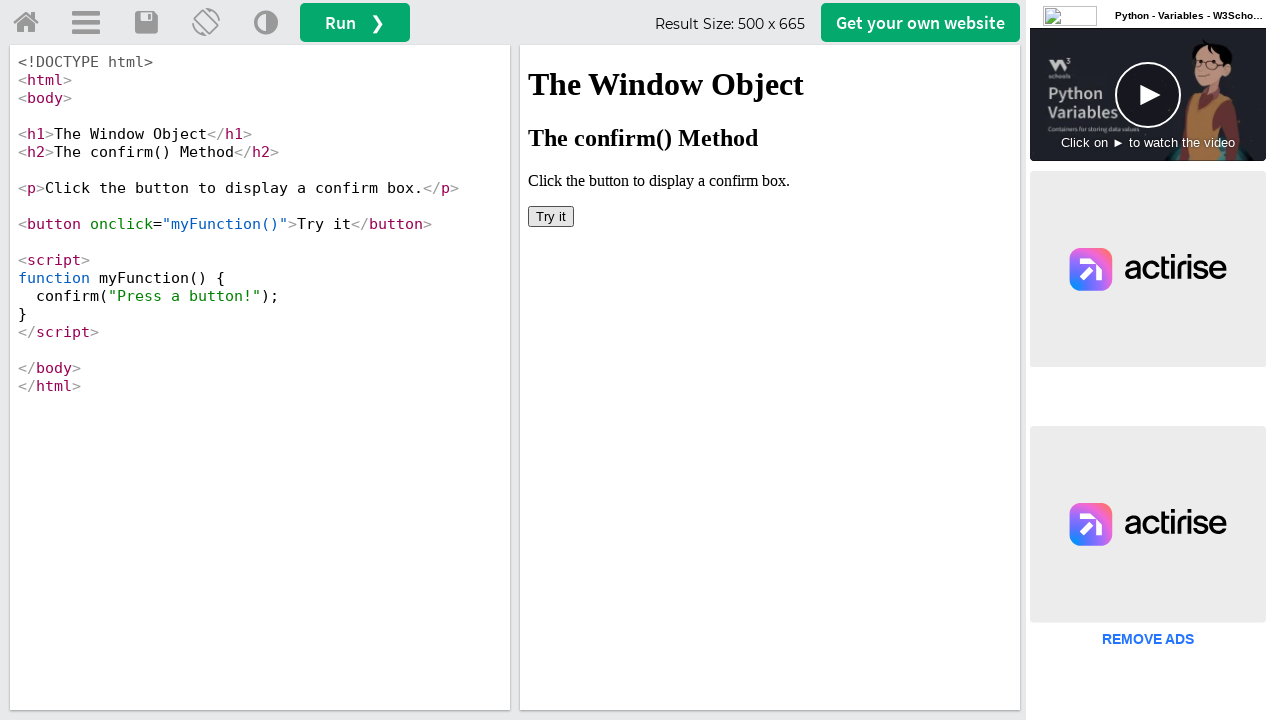

Set up dialog handler to dismiss confirm popup
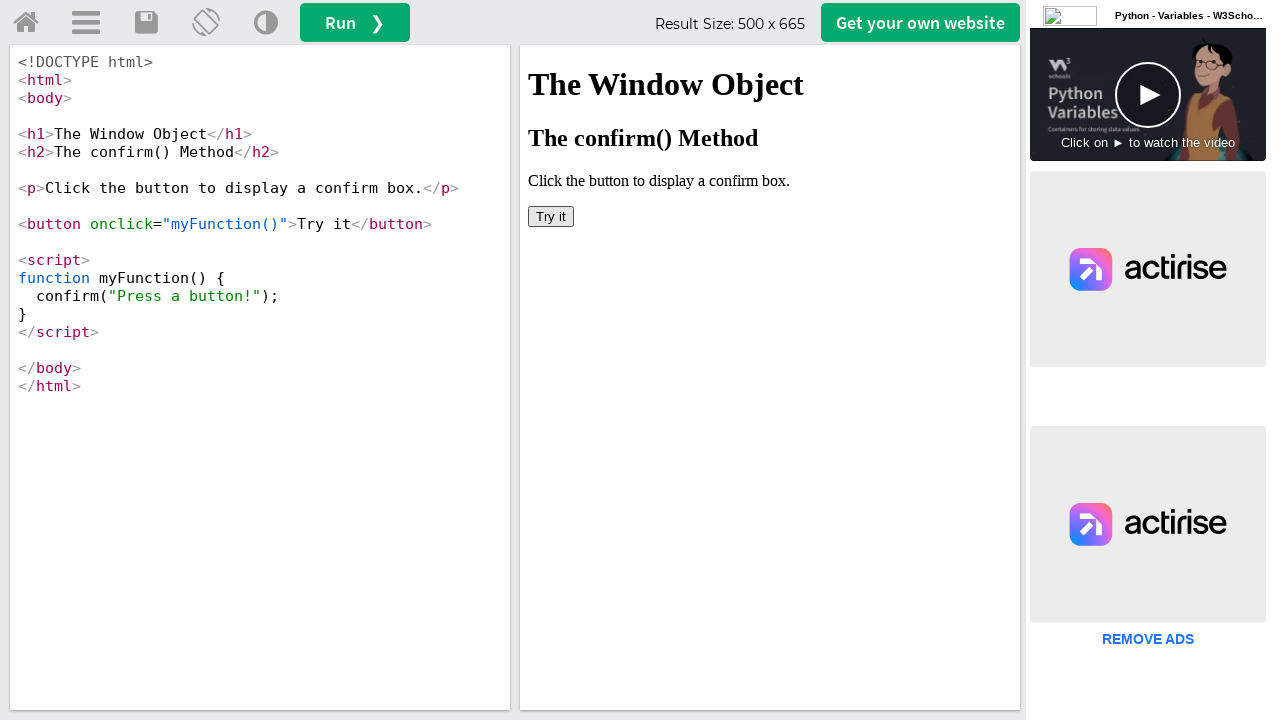

Waited 1 second for dialog interaction to complete
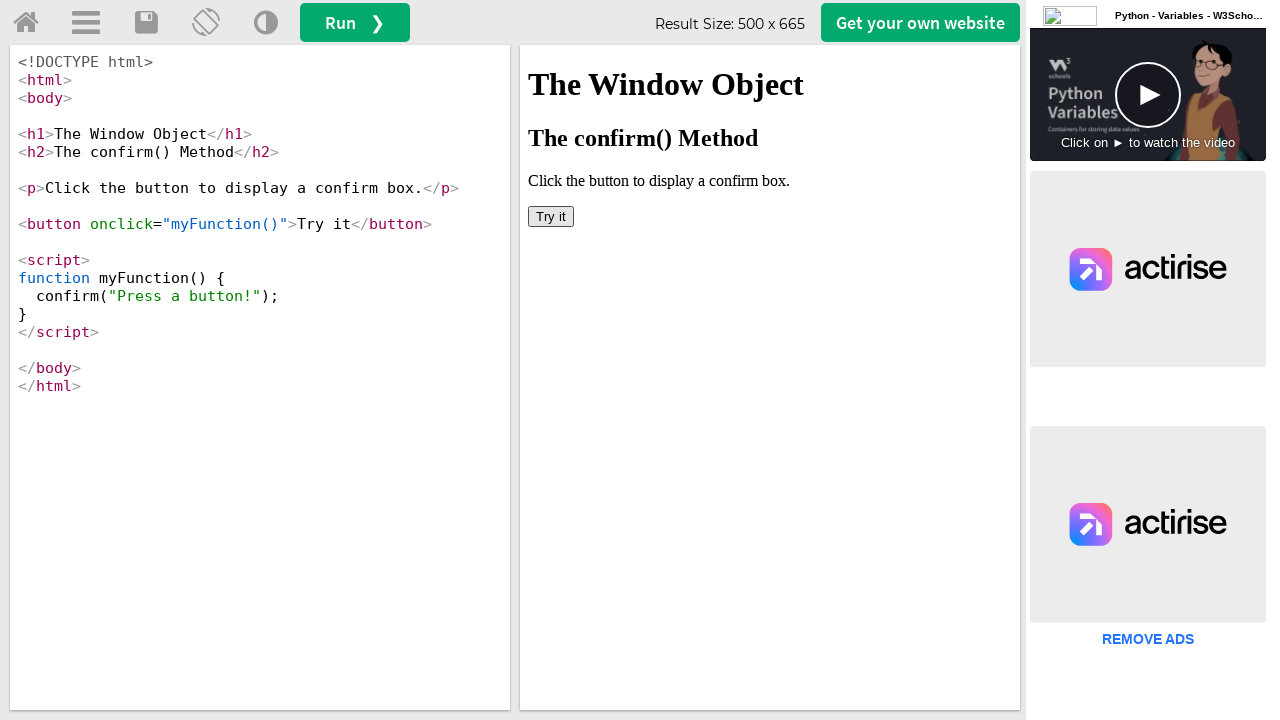

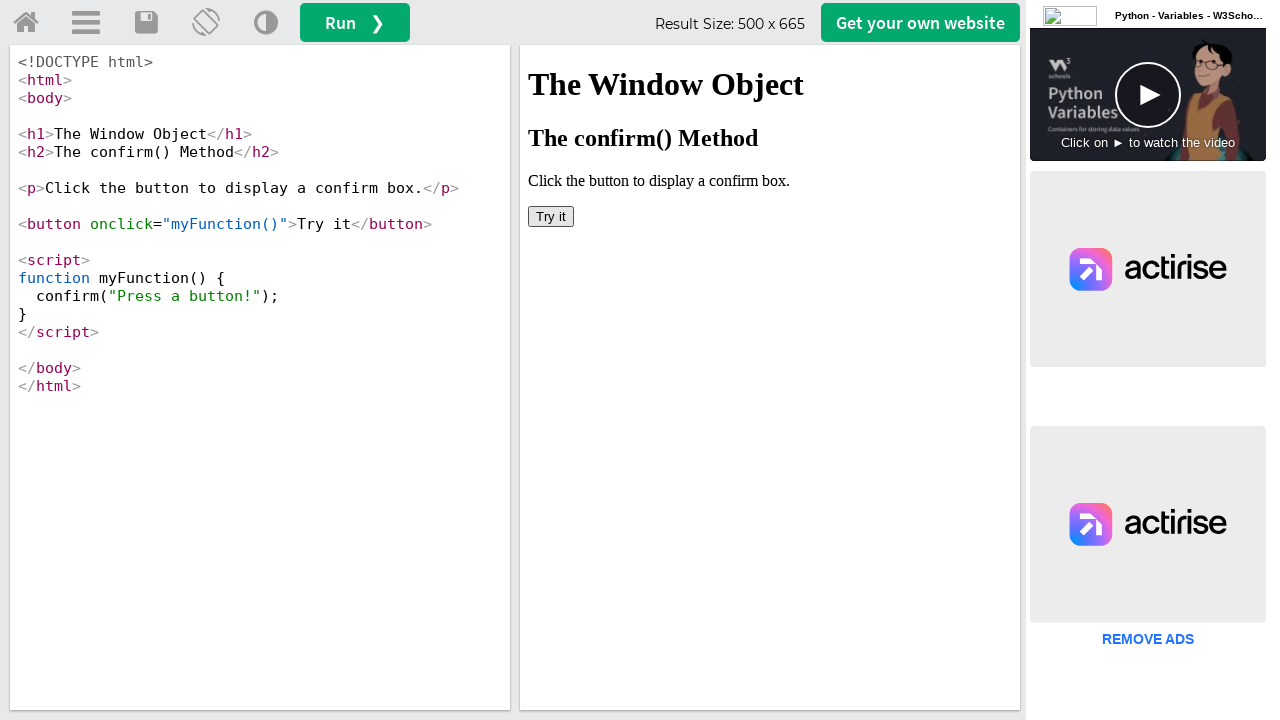